Tests handling a JavaScript confirmation alert by clicking a button to trigger it and dismissing (canceling) it, then verifying the result message

Starting URL: https://the-internet.herokuapp.com/javascript_alerts

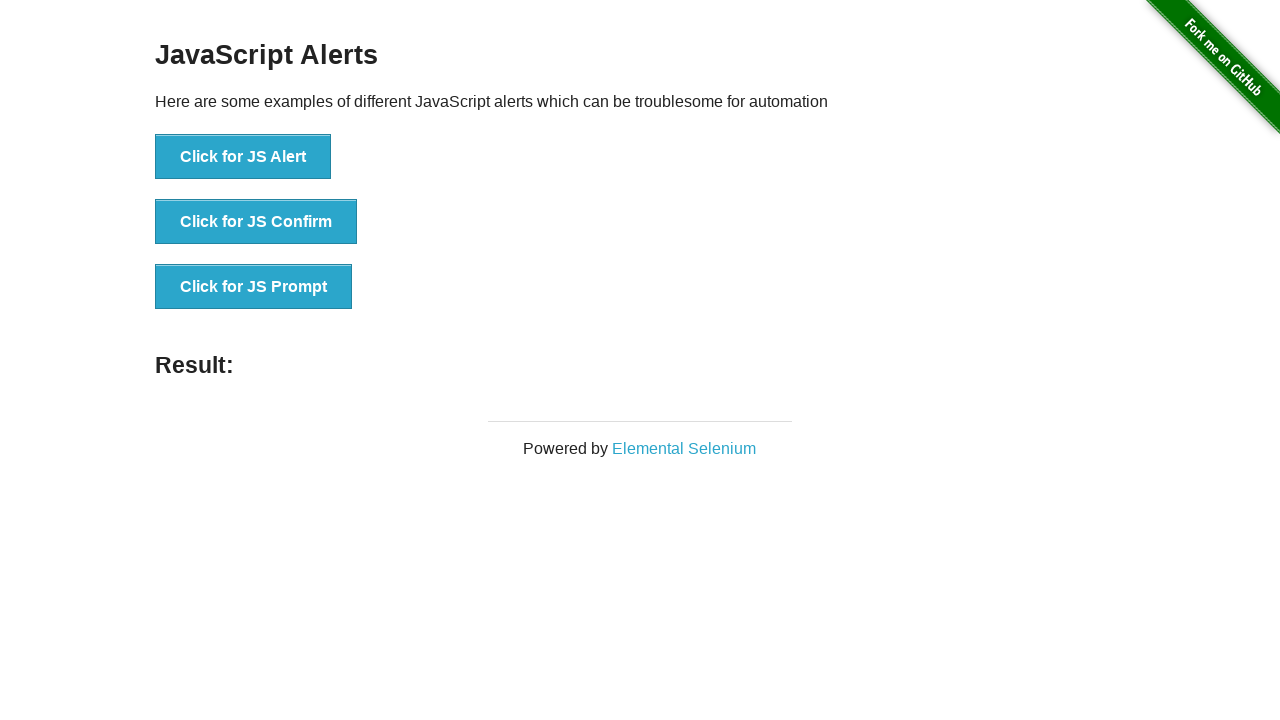

Set up dialog handler to dismiss confirmation alerts
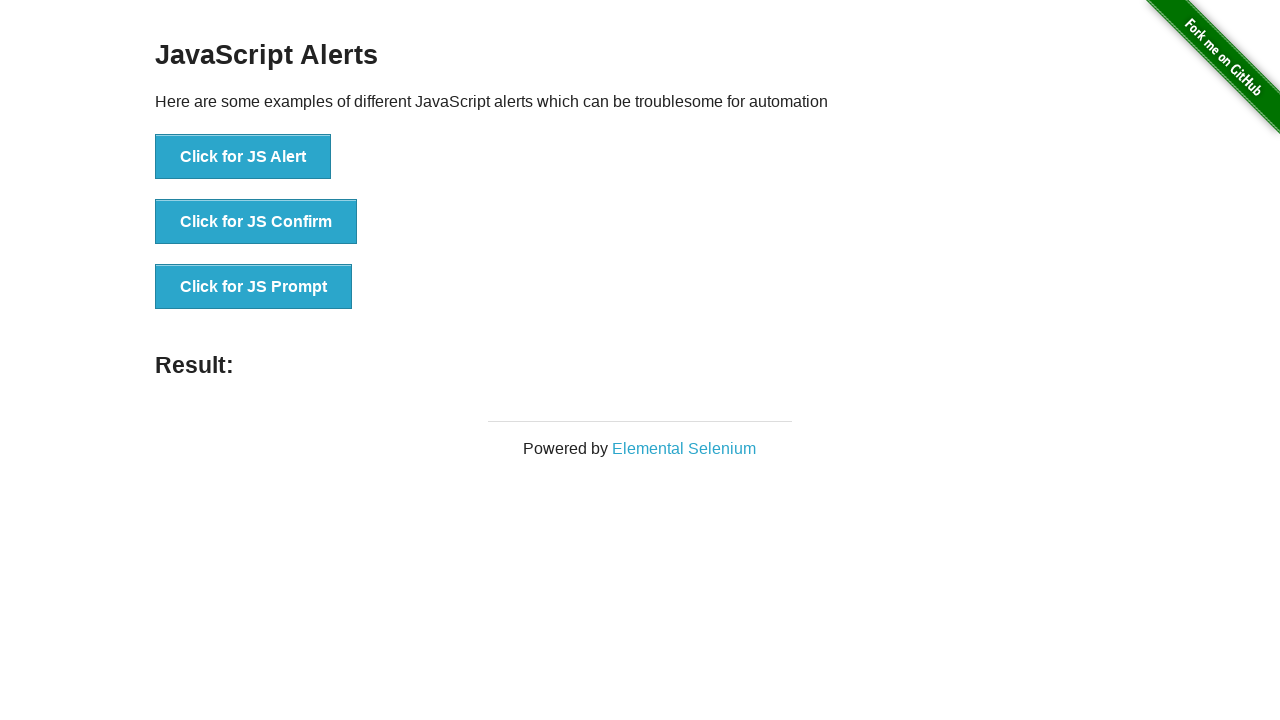

Clicked button to trigger JavaScript confirmation dialog at (256, 222) on button[onclick='jsConfirm()']
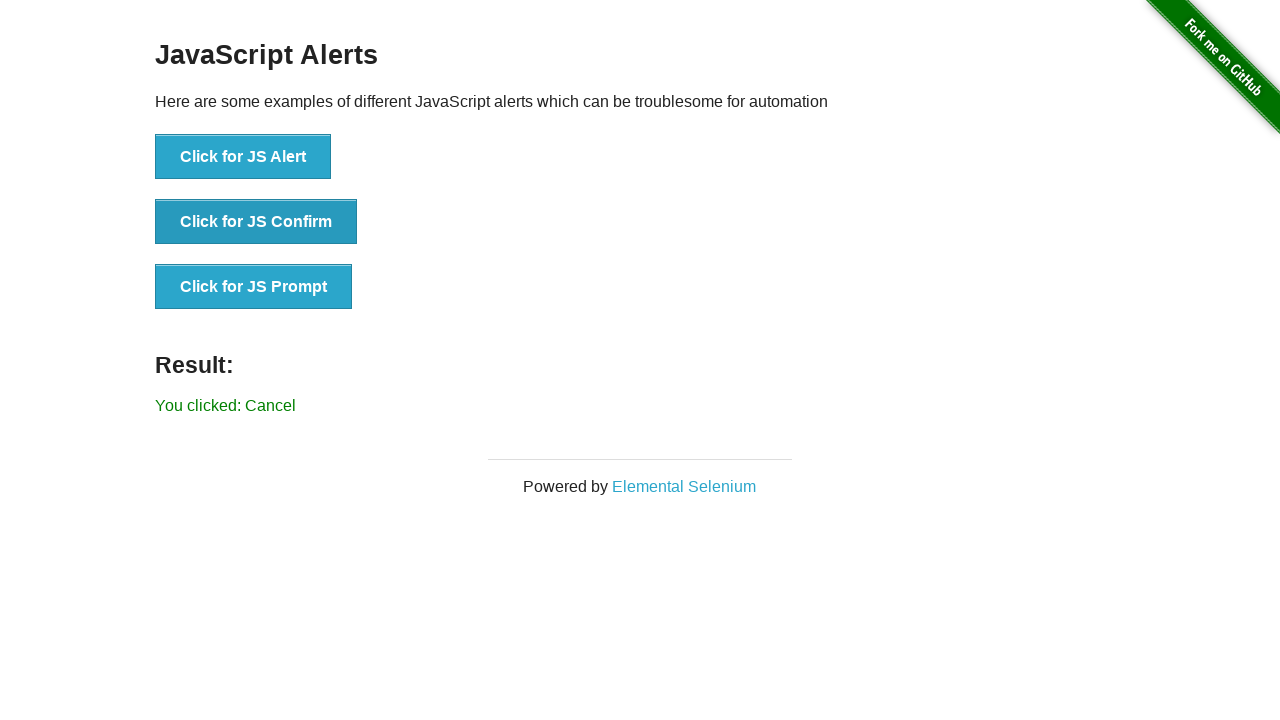

Result message element loaded after dismissing confirmation
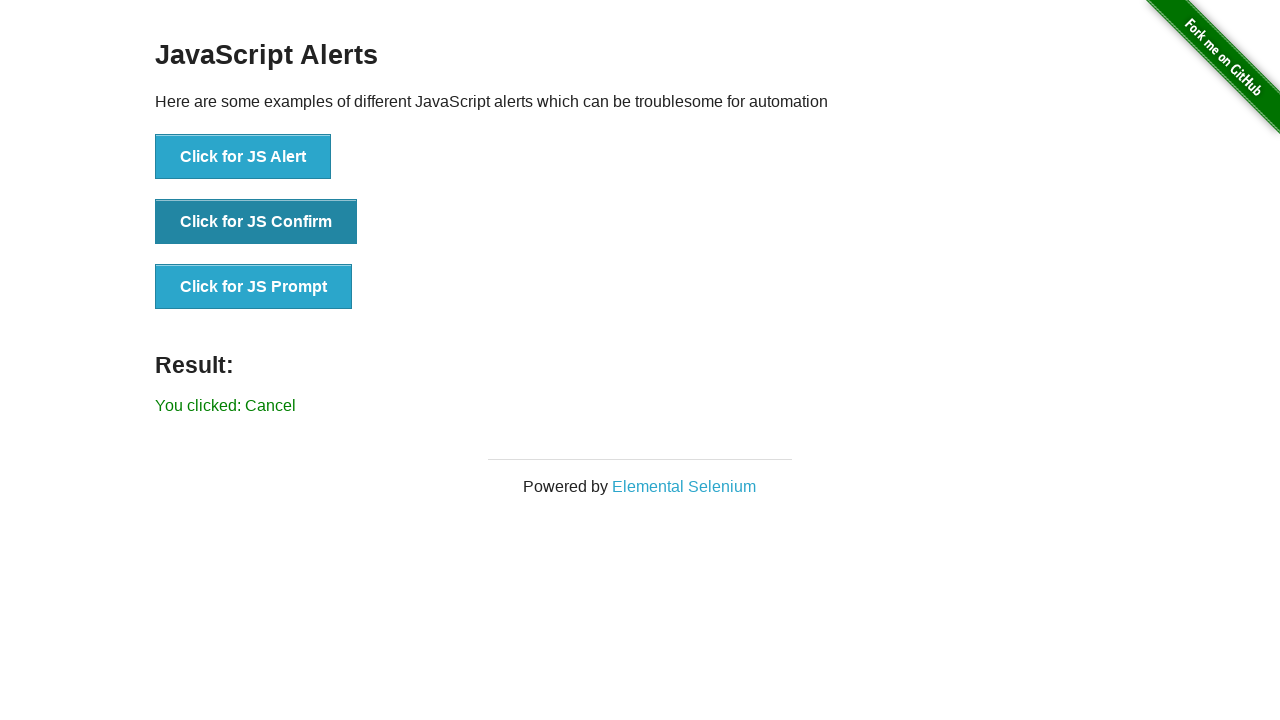

Verified result message shows 'You clicked: Cancel'
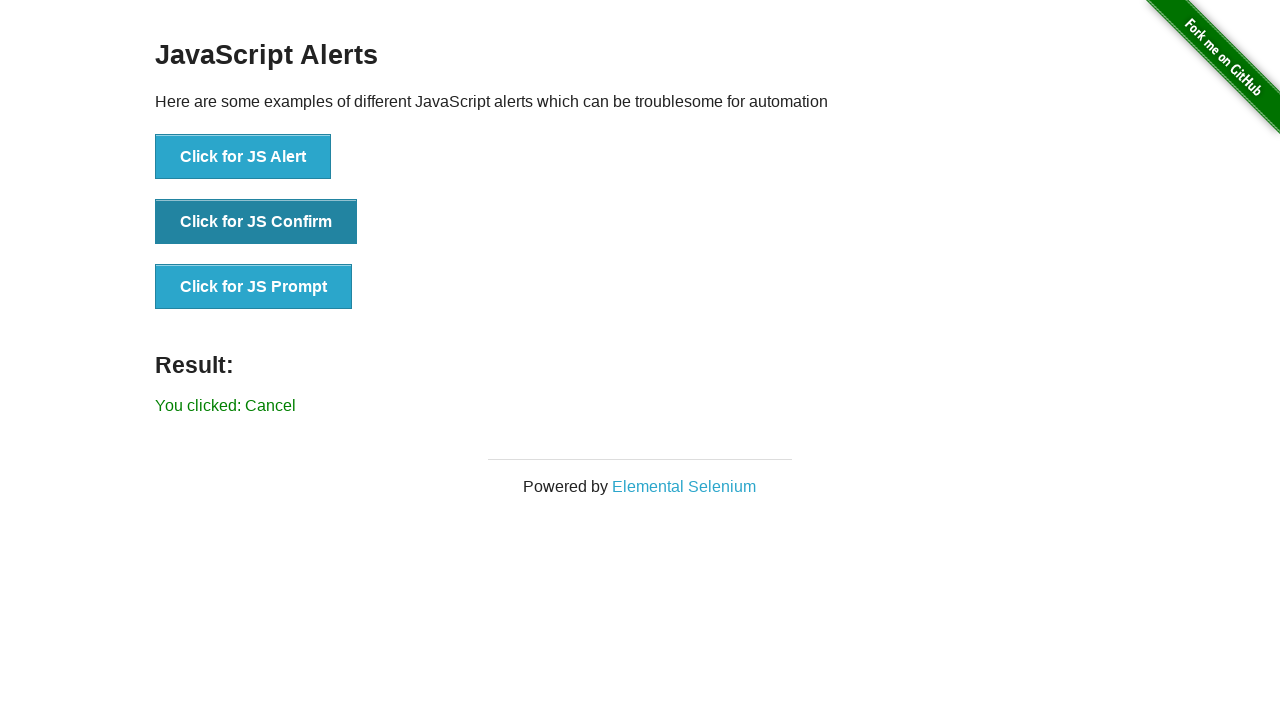

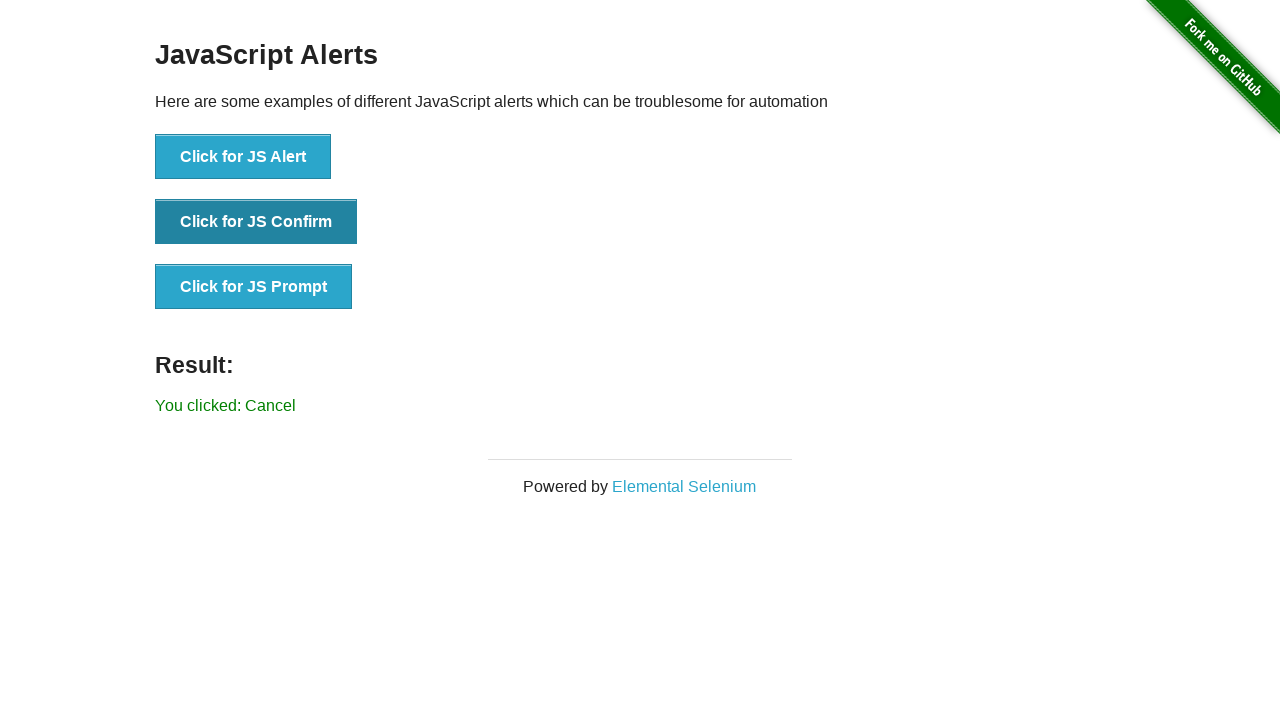